Navigates to a practice automation page, scrolls down to a table, and verifies table structure by counting rows and columns and accessing specific cell data

Starting URL: https://rahulshettyacademy.com/AutomationPractice/

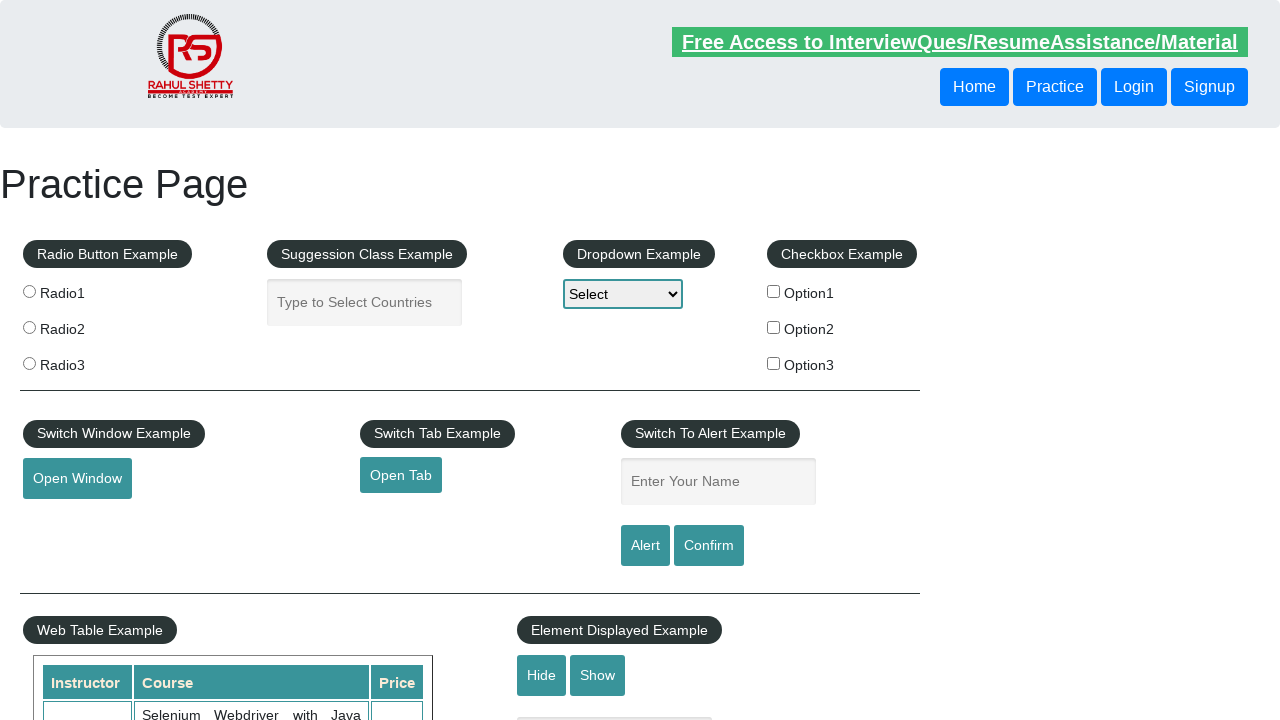

Scrolled down 500px to make table visible
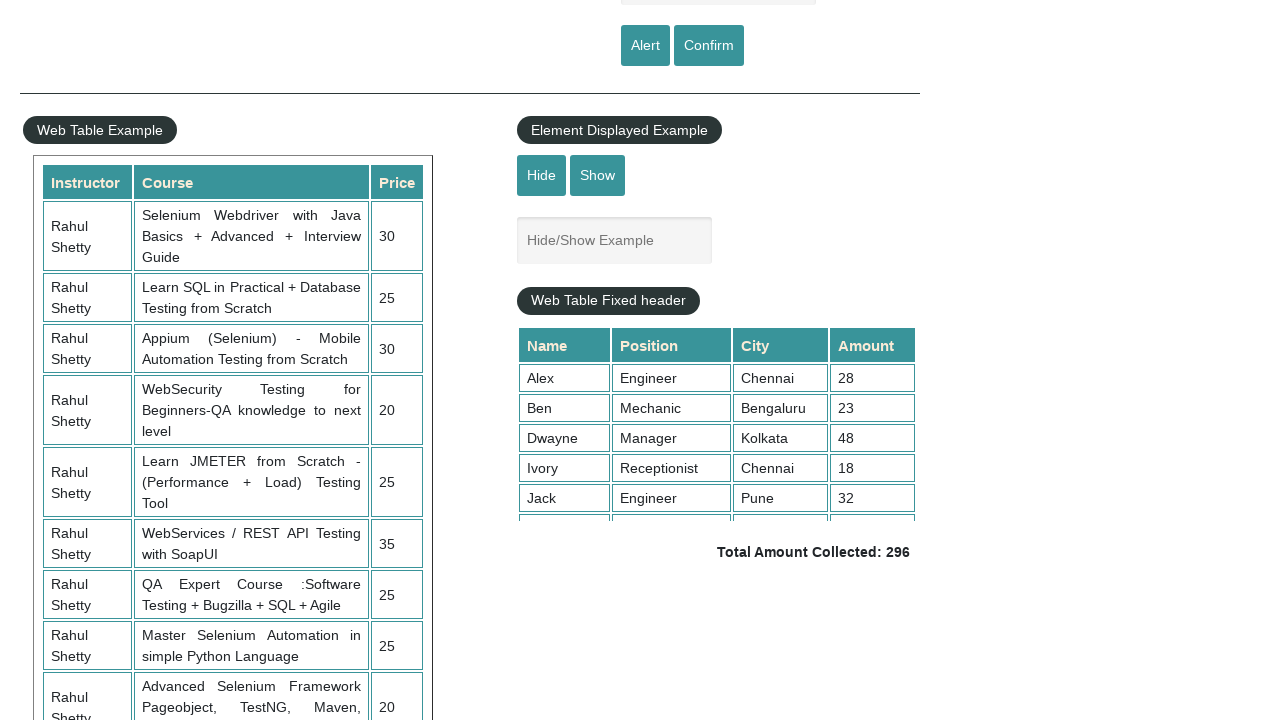

Waited for table with id 'product' to load
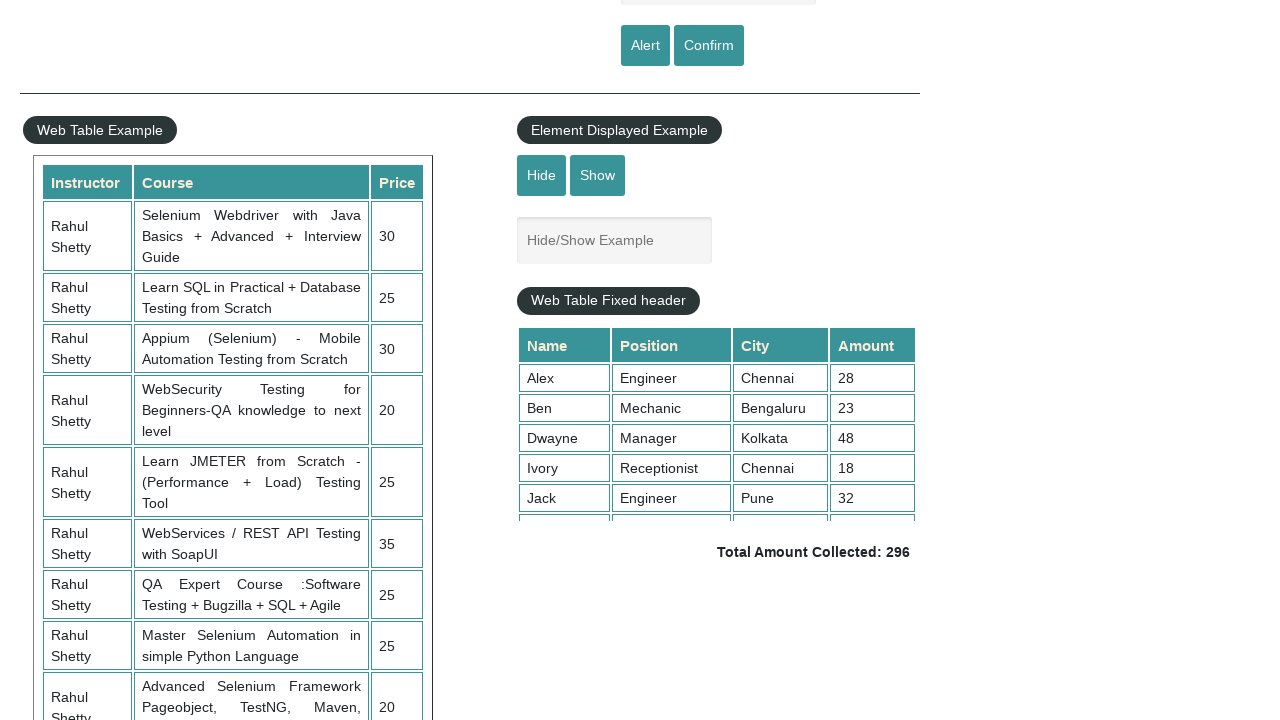

Located table element with id 'product'
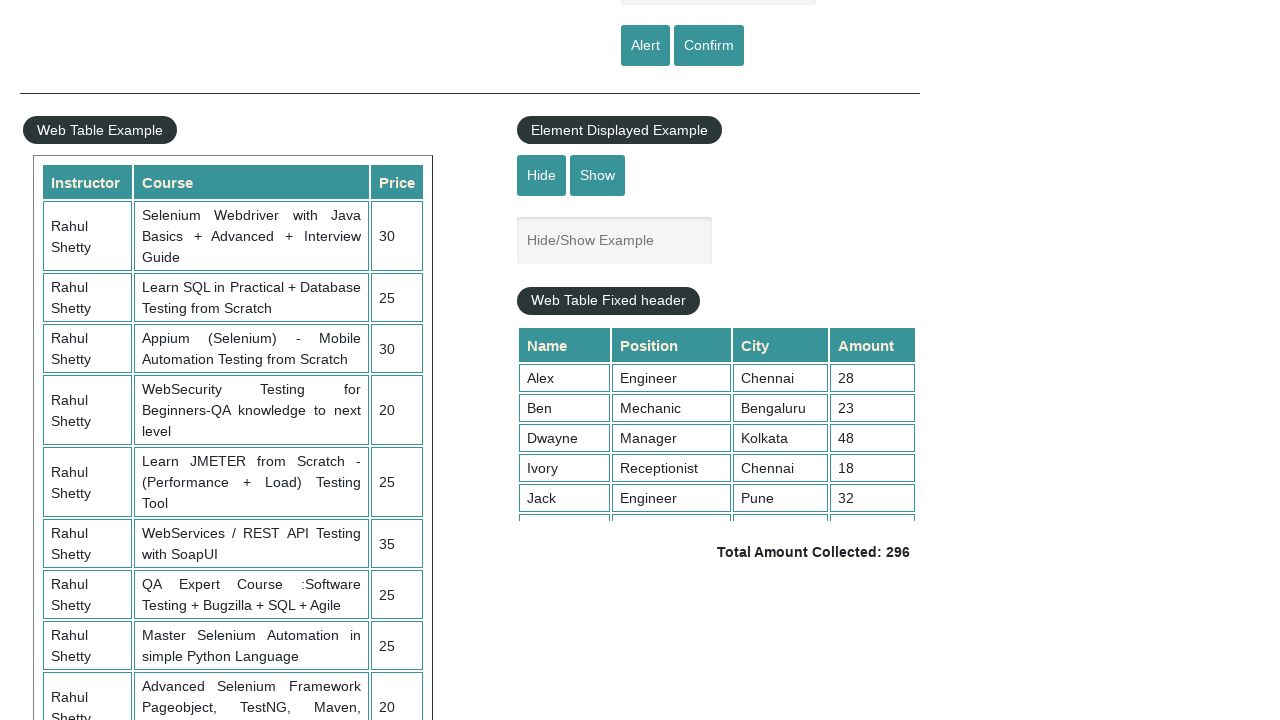

Counted table rows: 21 rows found
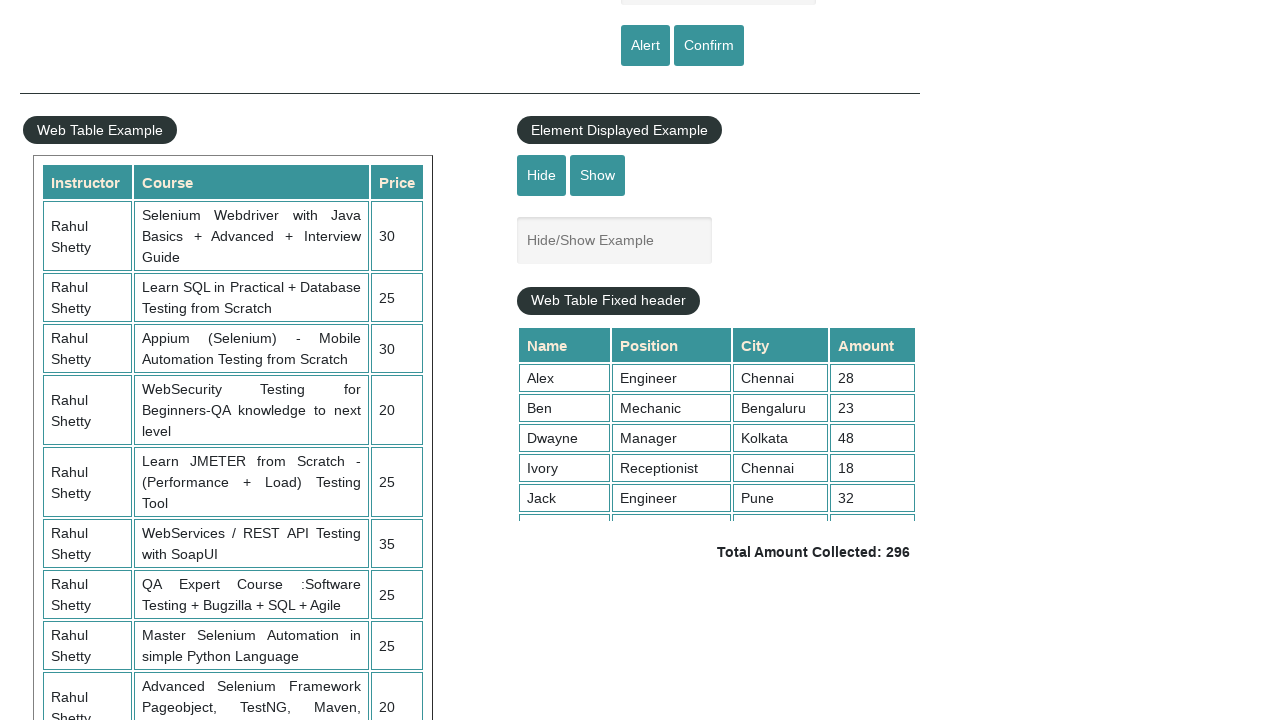

Counted table columns in header row: 3 columns found
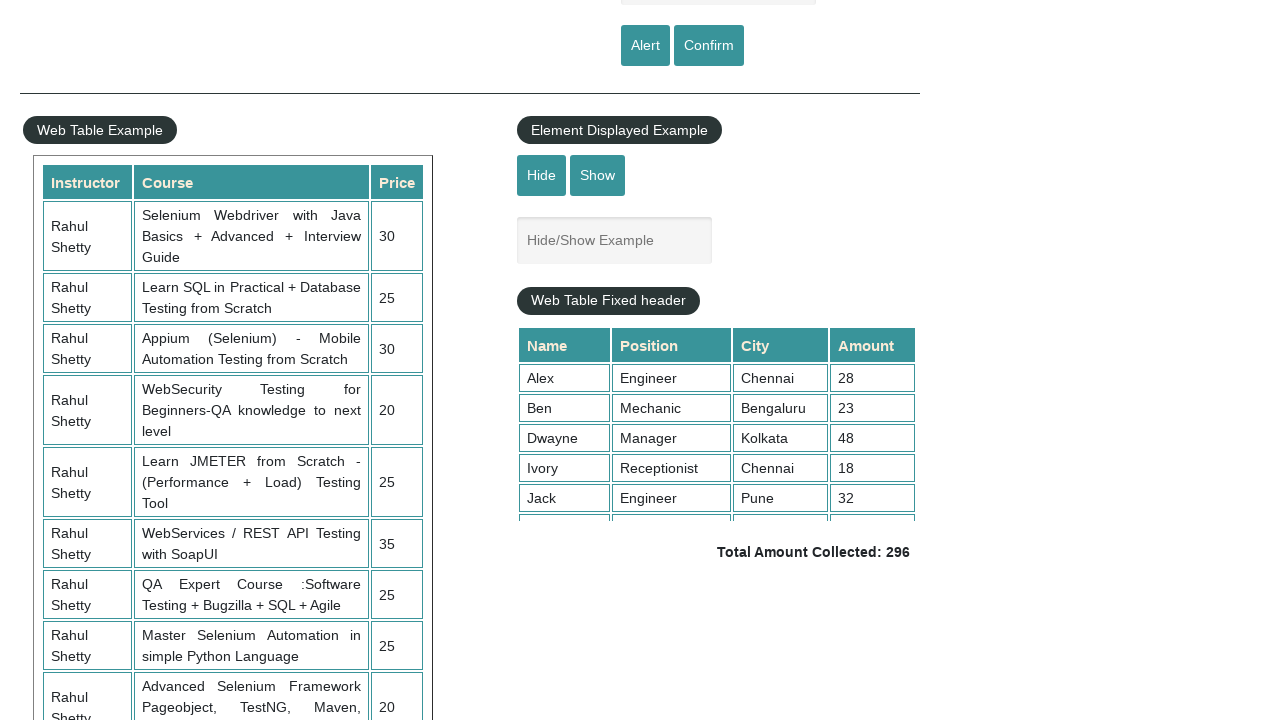

Located cells in third row of table
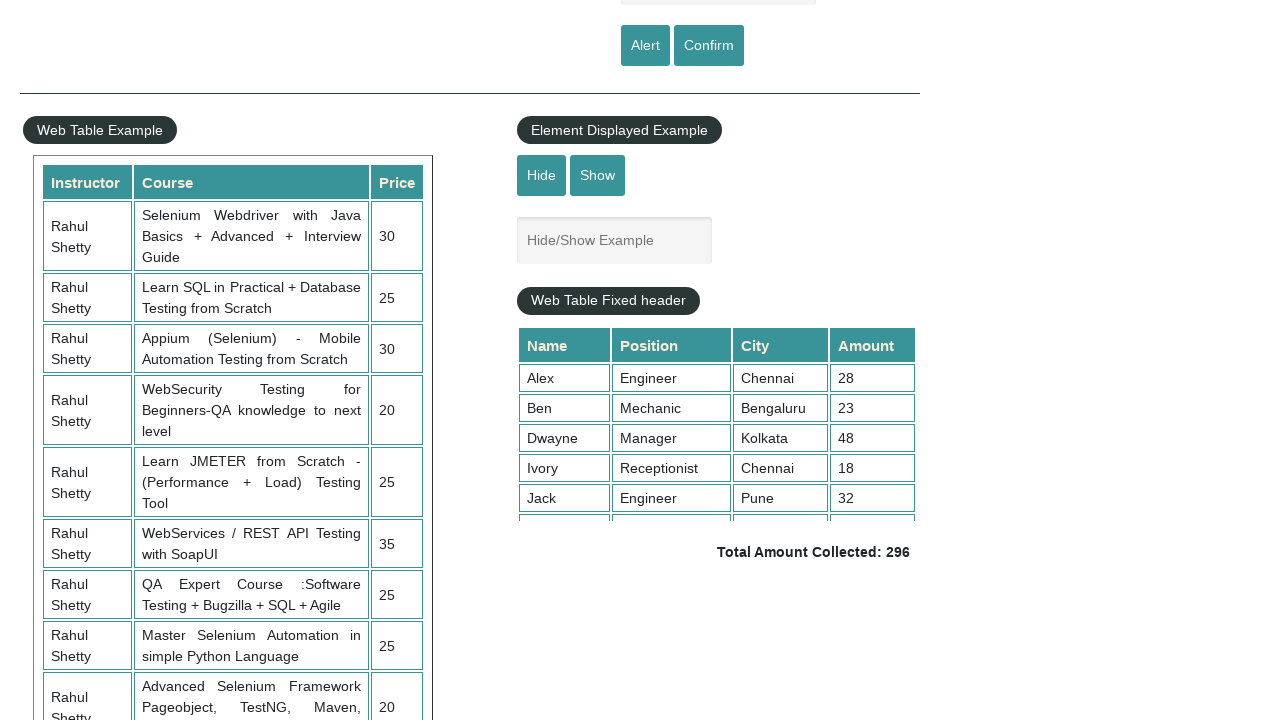

Retrieved text from first cell of third row: 'Rahul Shetty'
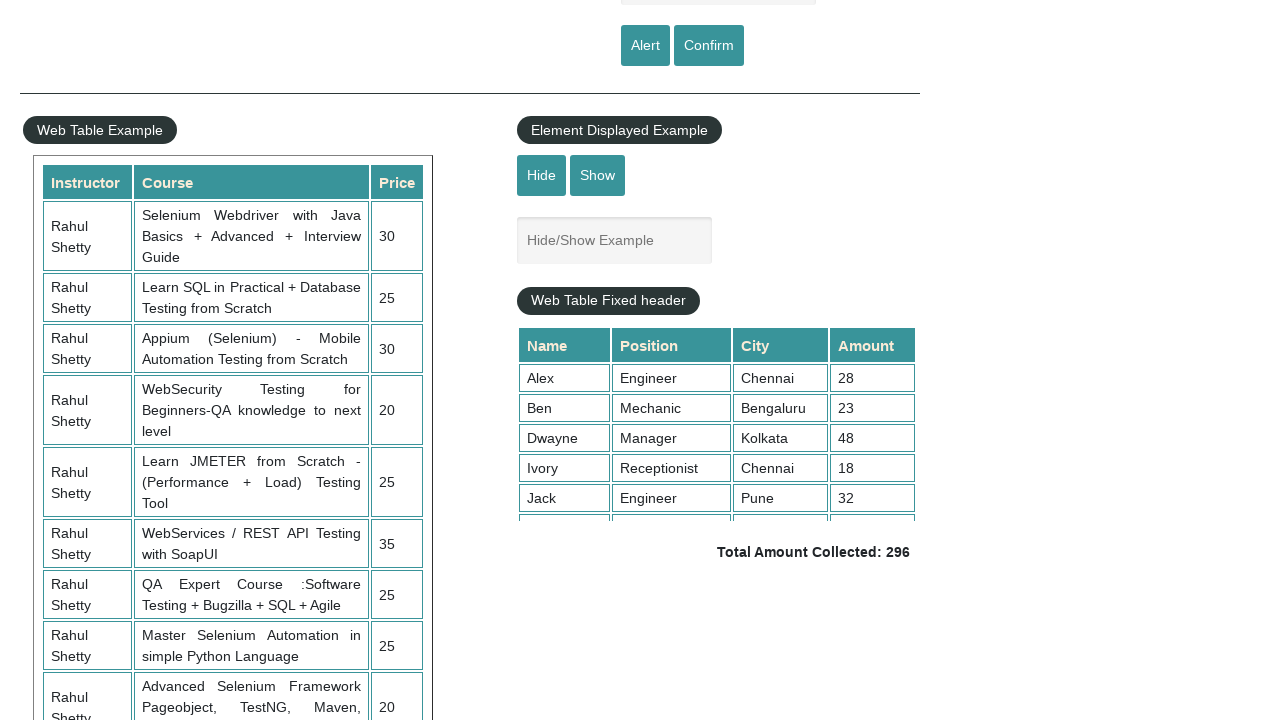

Retrieved text from second cell of third row: 'Learn SQL in Practical + Database Testing from Scratch'
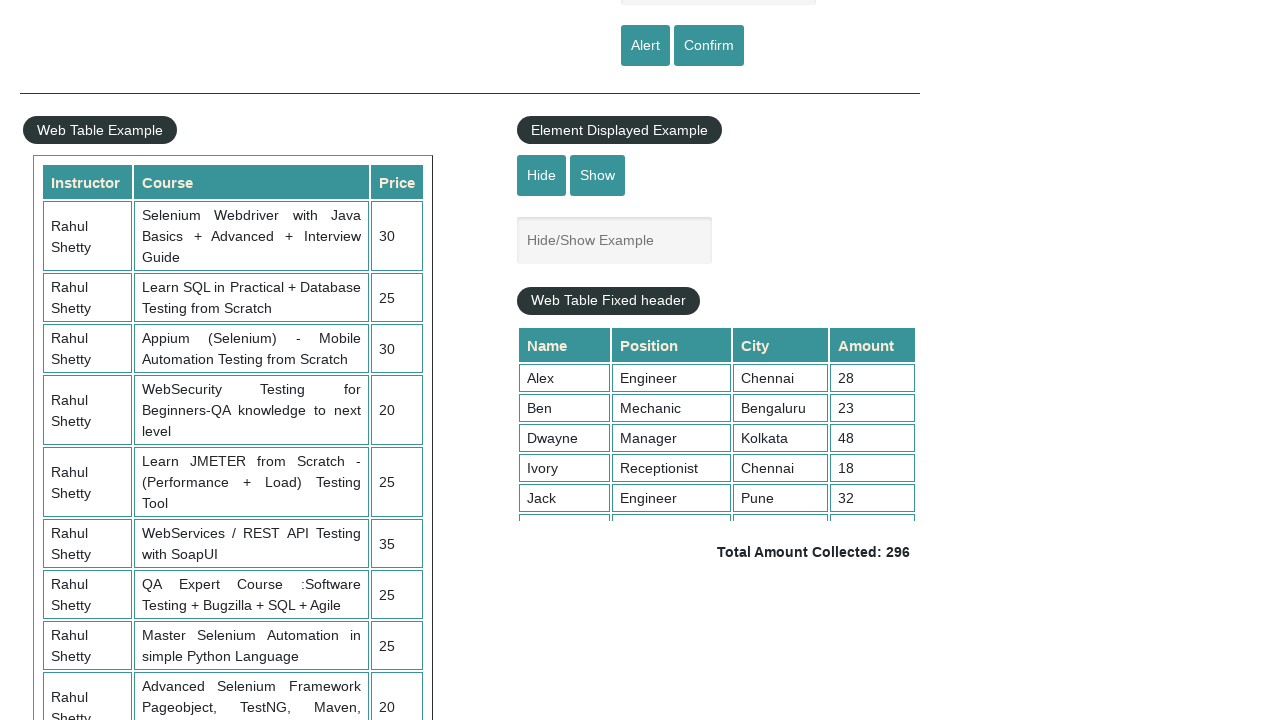

Retrieved text from third cell of third row: '25'
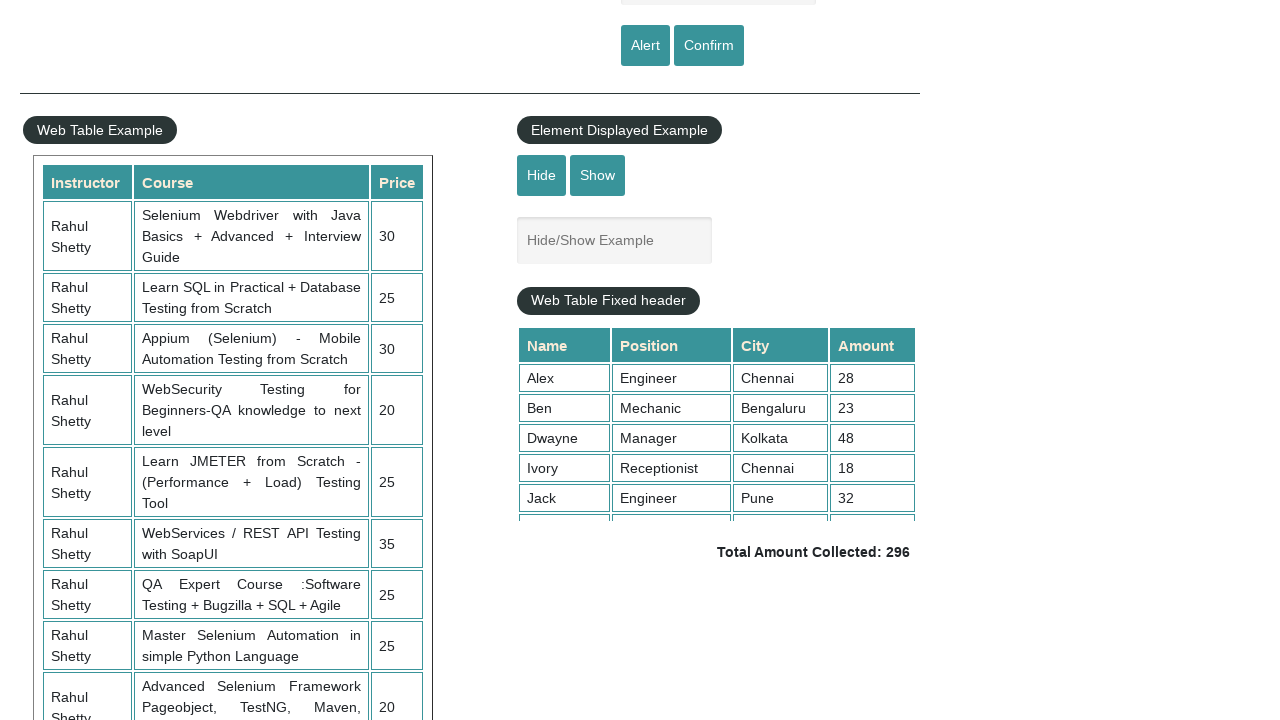

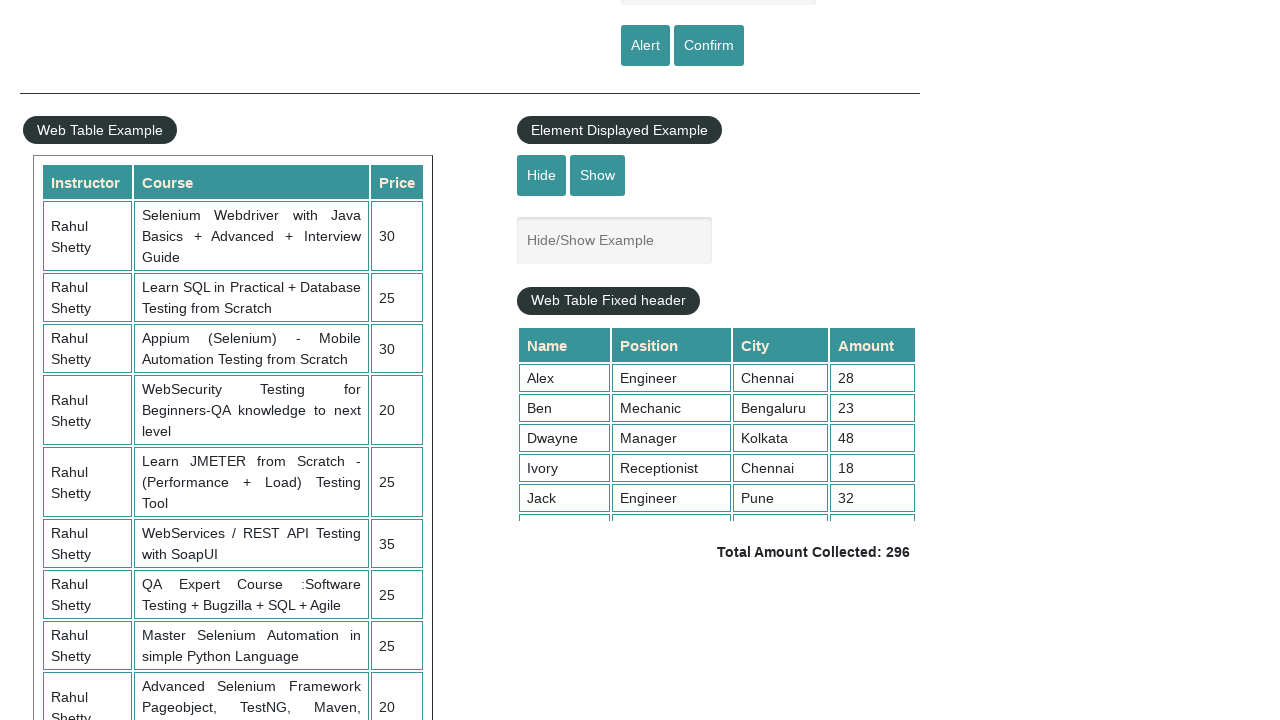